Tests that languages starting with letter J are displayed with the correct sorting message

Starting URL: http://www.99-bottles-of-beer.net/

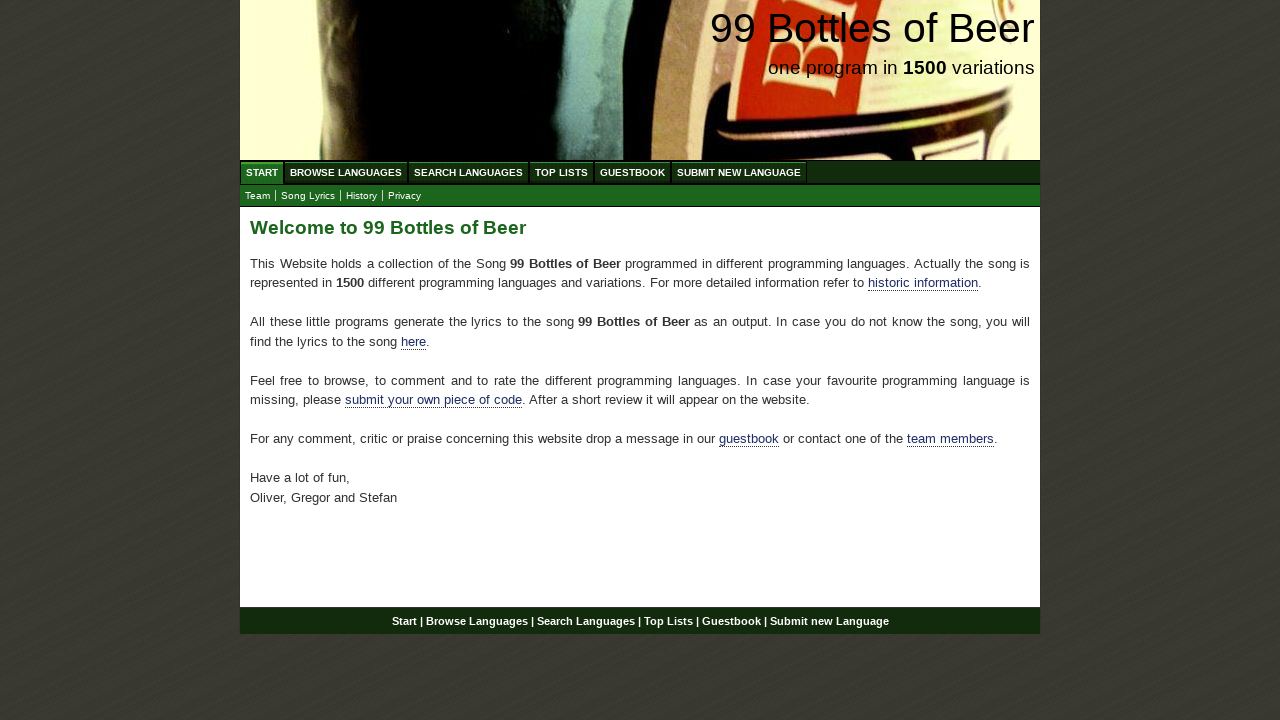

Clicked on Browse Languages menu item at (346, 172) on xpath=//ul[@id='menu']/li/a[@href='/abc.html']
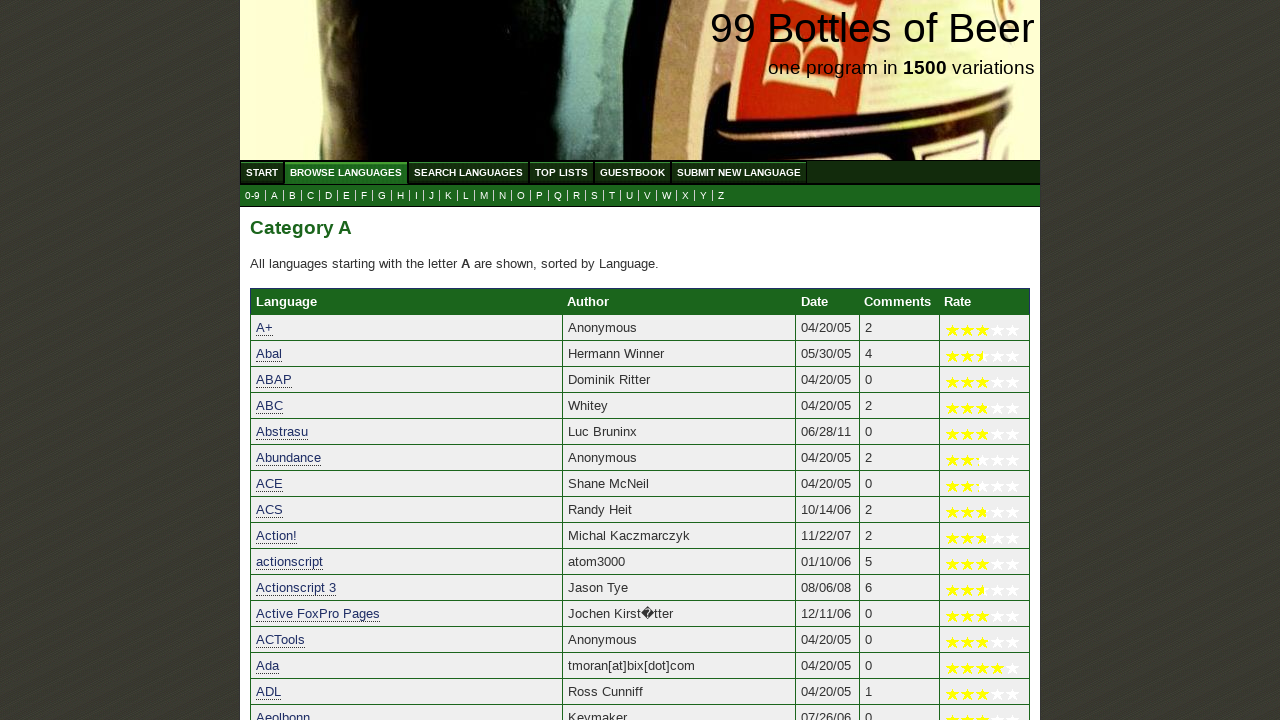

Clicked on letter J in submenu at (432, 196) on xpath=//ul[@id='submenu']/li/a[@href='j.html']
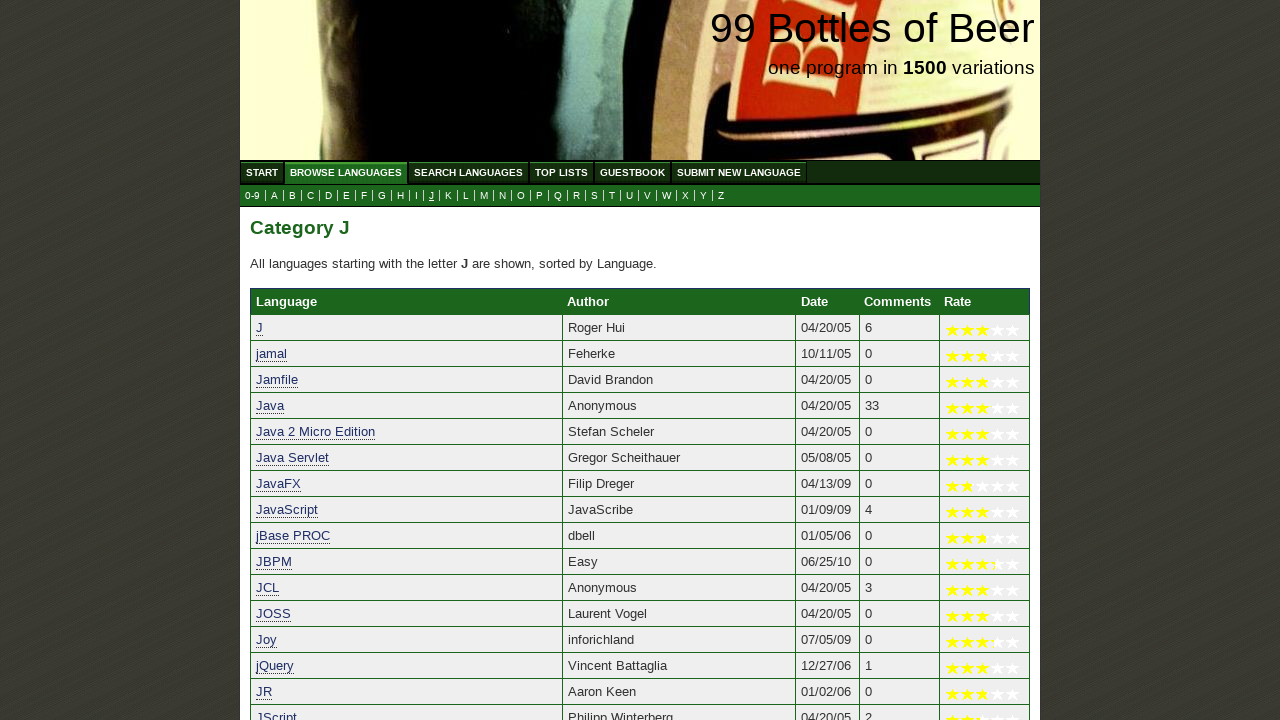

Verified sorting message text is displayed for languages starting with J
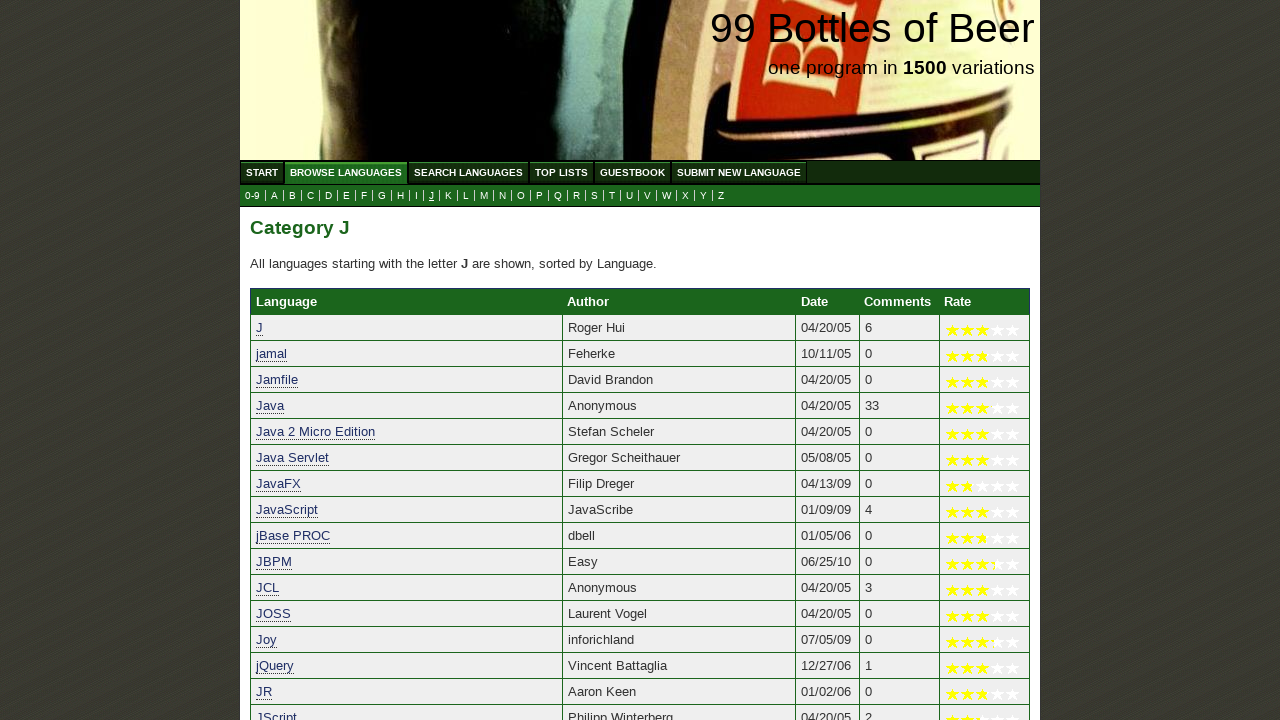

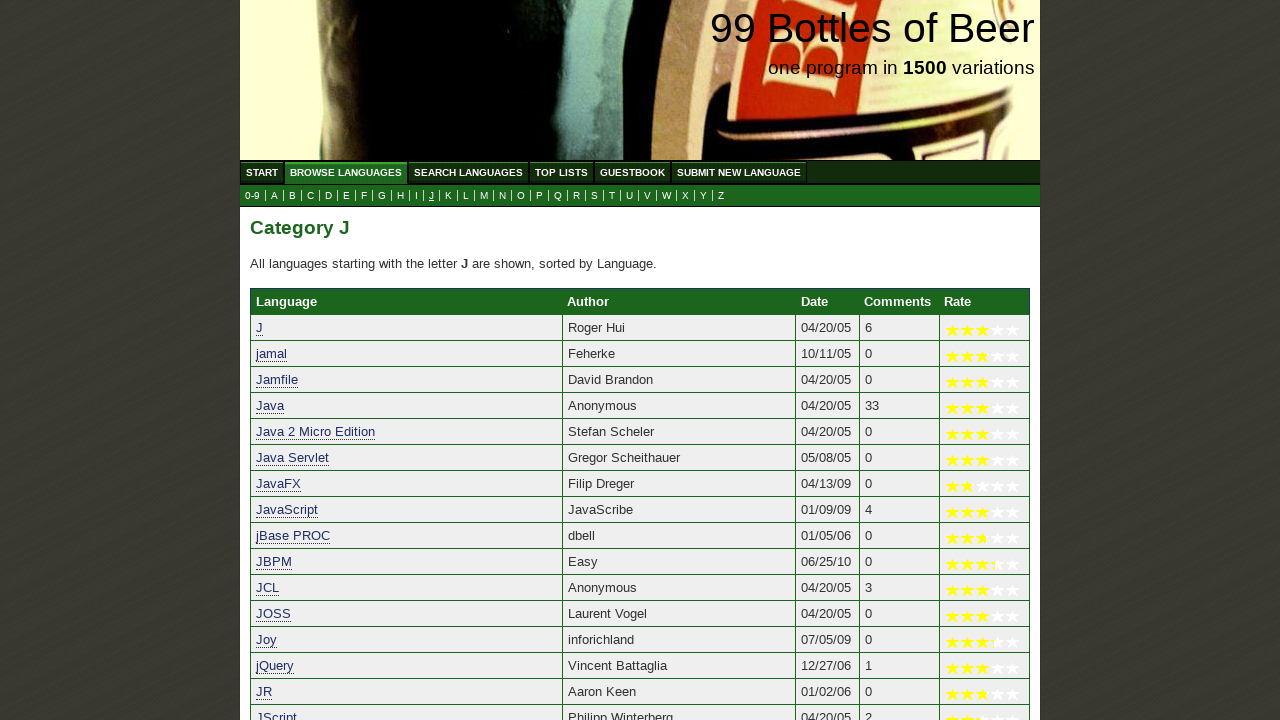